Tests entering a name in a text input field and verifies the value was entered correctly

Starting URL: https://www.letskodeit.com/practice

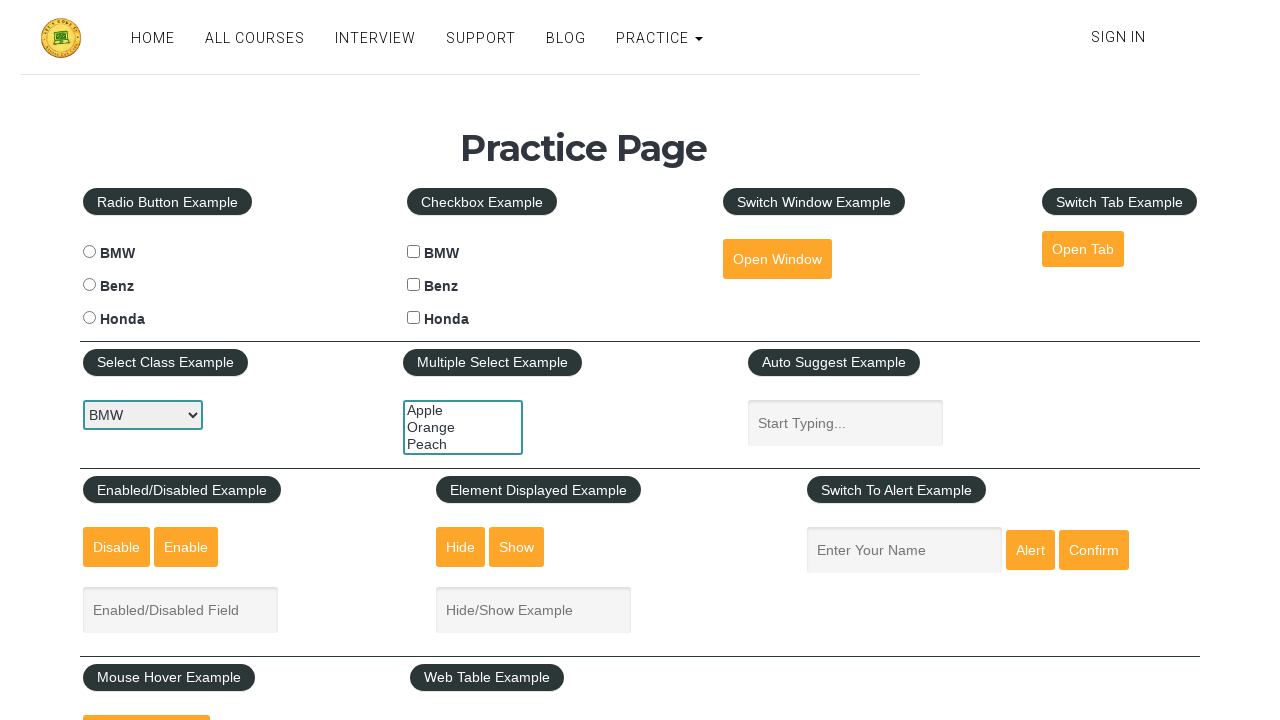

Filled name field with 'Naren' on input[placeholder='Enter Your Name']
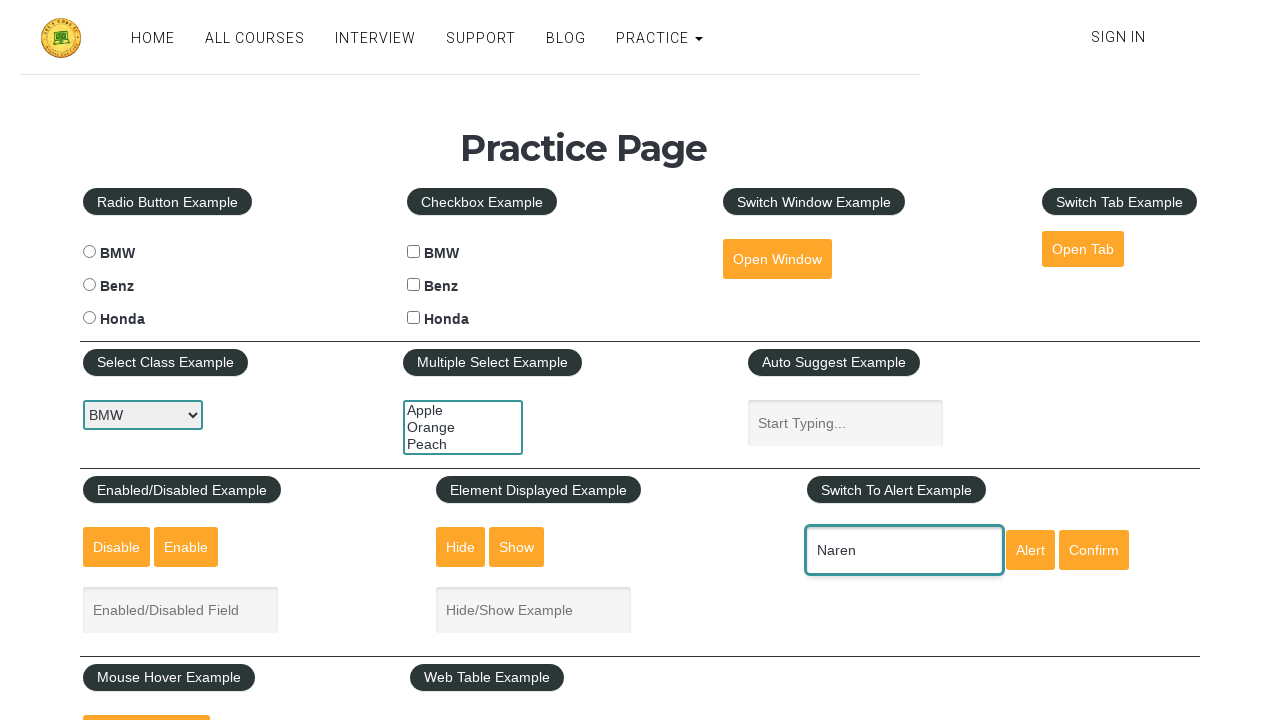

Verified that name field contains 'Naren'
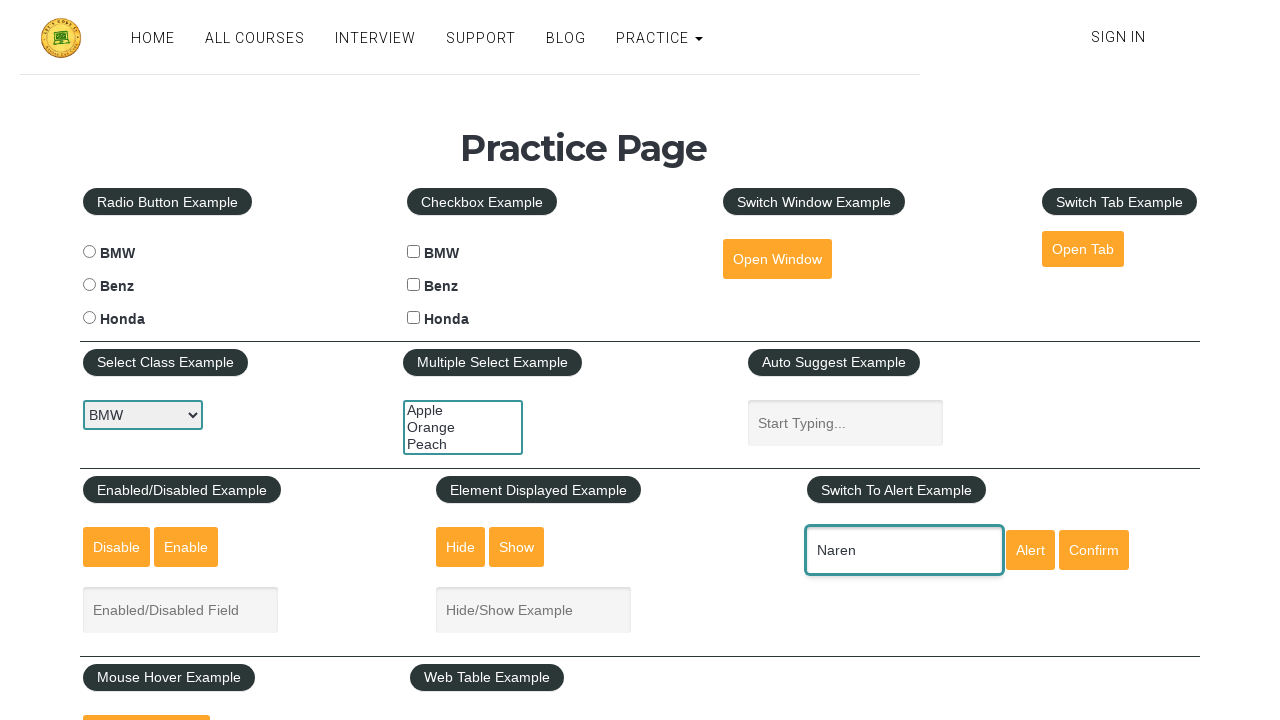

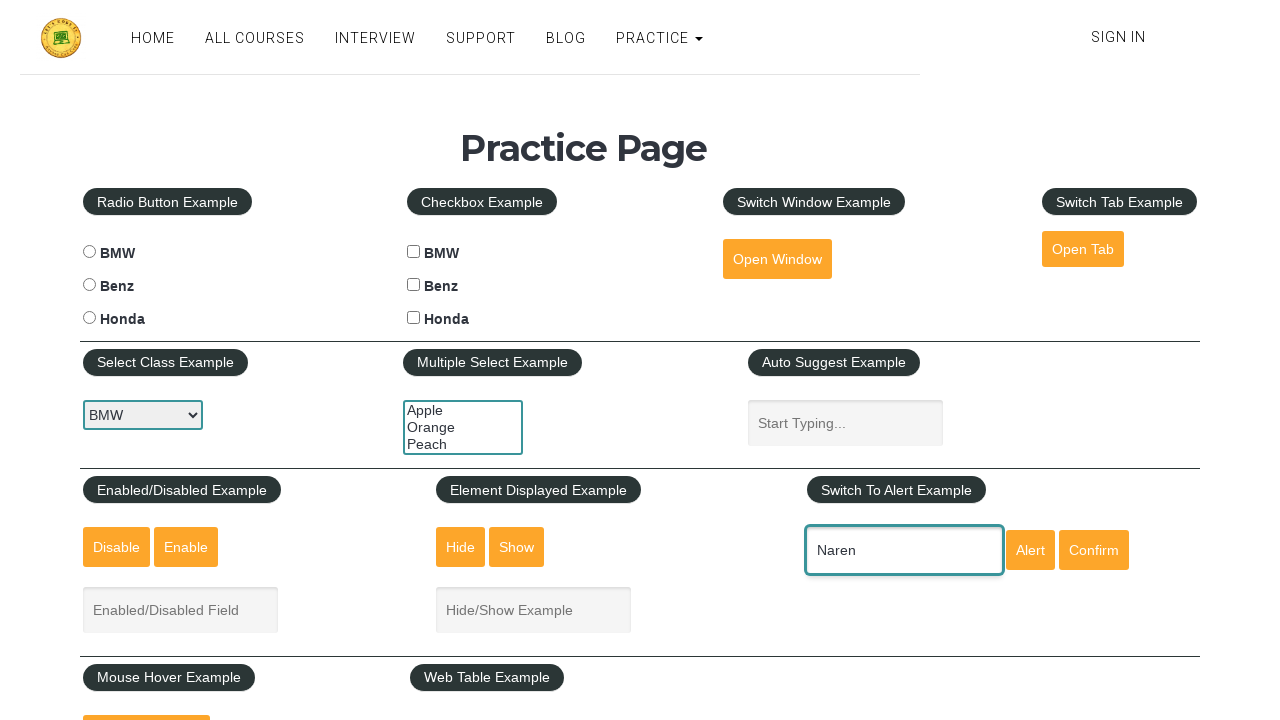